Tests the postal code search functionality on The Healthline website by entering a Canadian postal code and submitting the search form to find local health services.

Starting URL: https://www.thehealthline.ca/

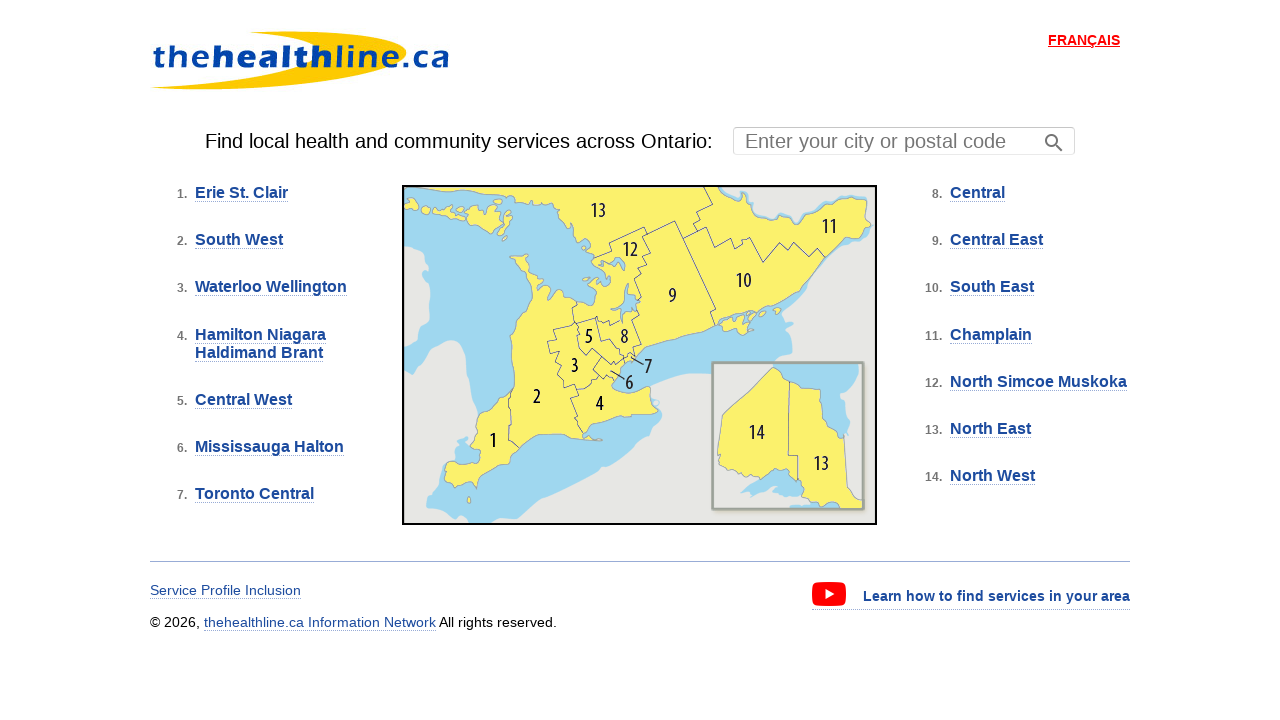

Filled postal code search field with Canadian postal code 'M5V 3L9' on #ctl00_ContentPlaceHolder2_txtPostalCodeSearch
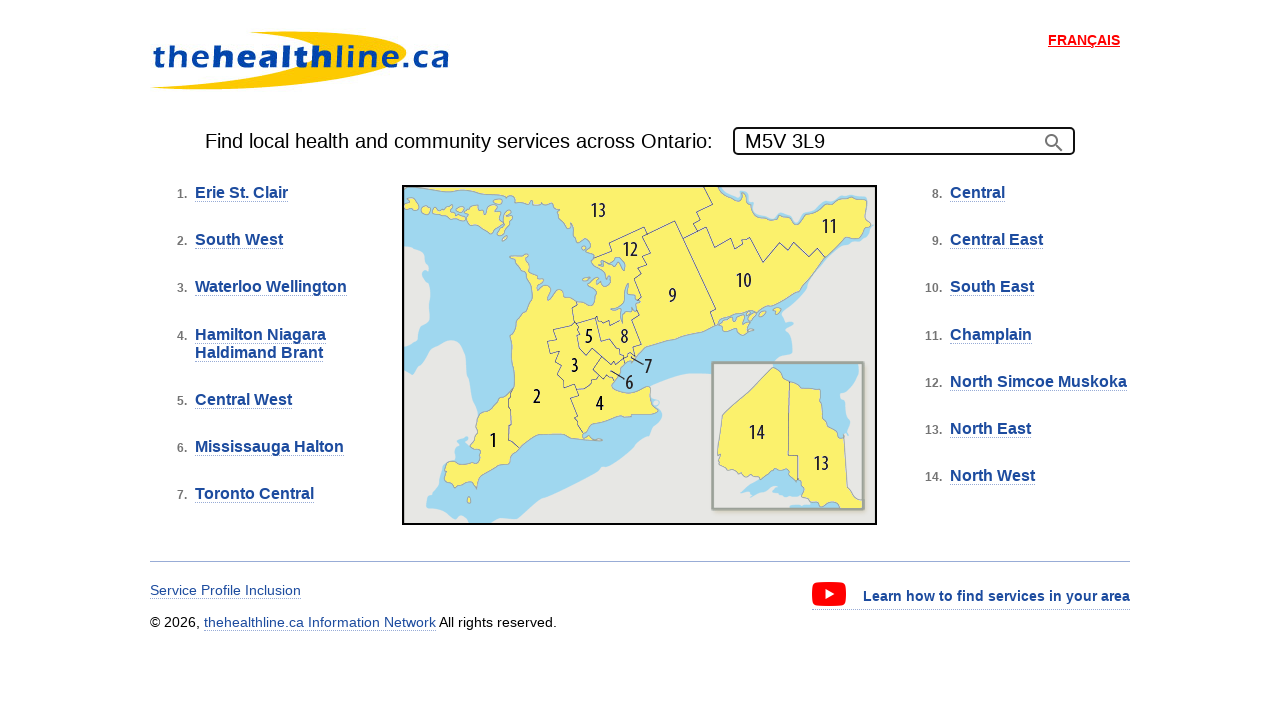

Pressed Enter to submit postal code search on #ctl00_ContentPlaceHolder2_txtPostalCodeSearch
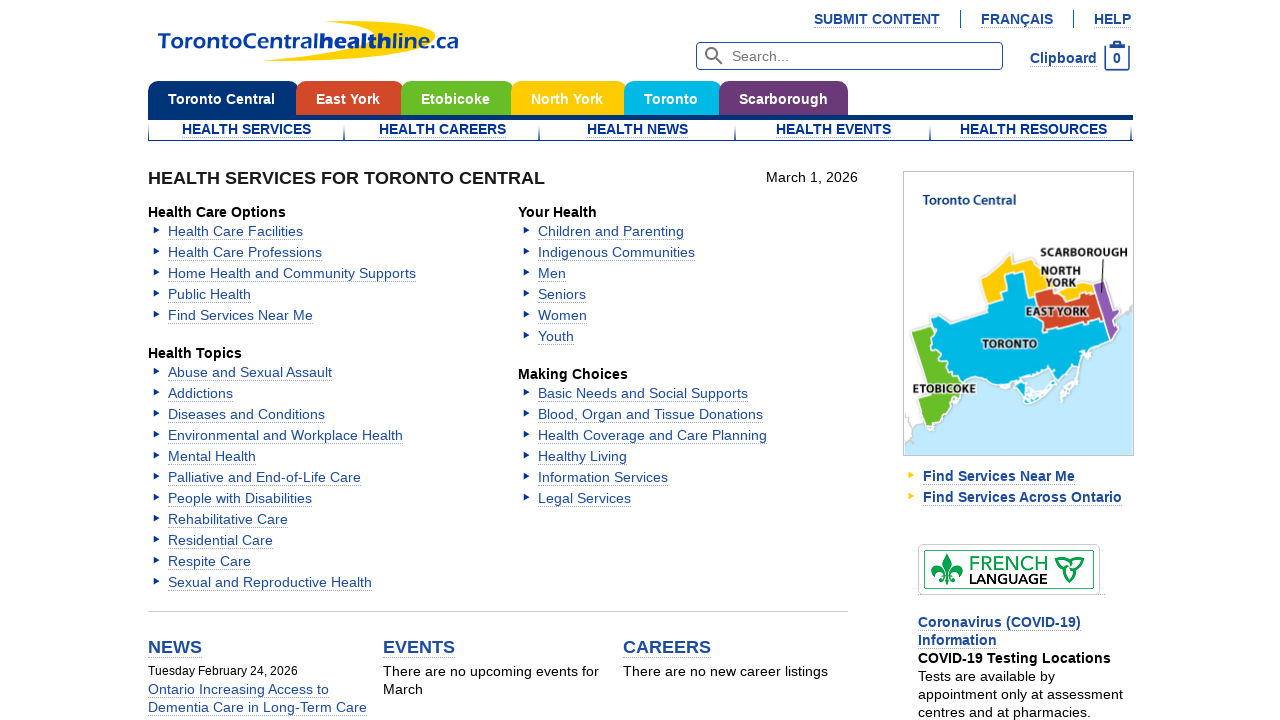

Search results or coming soon message loaded
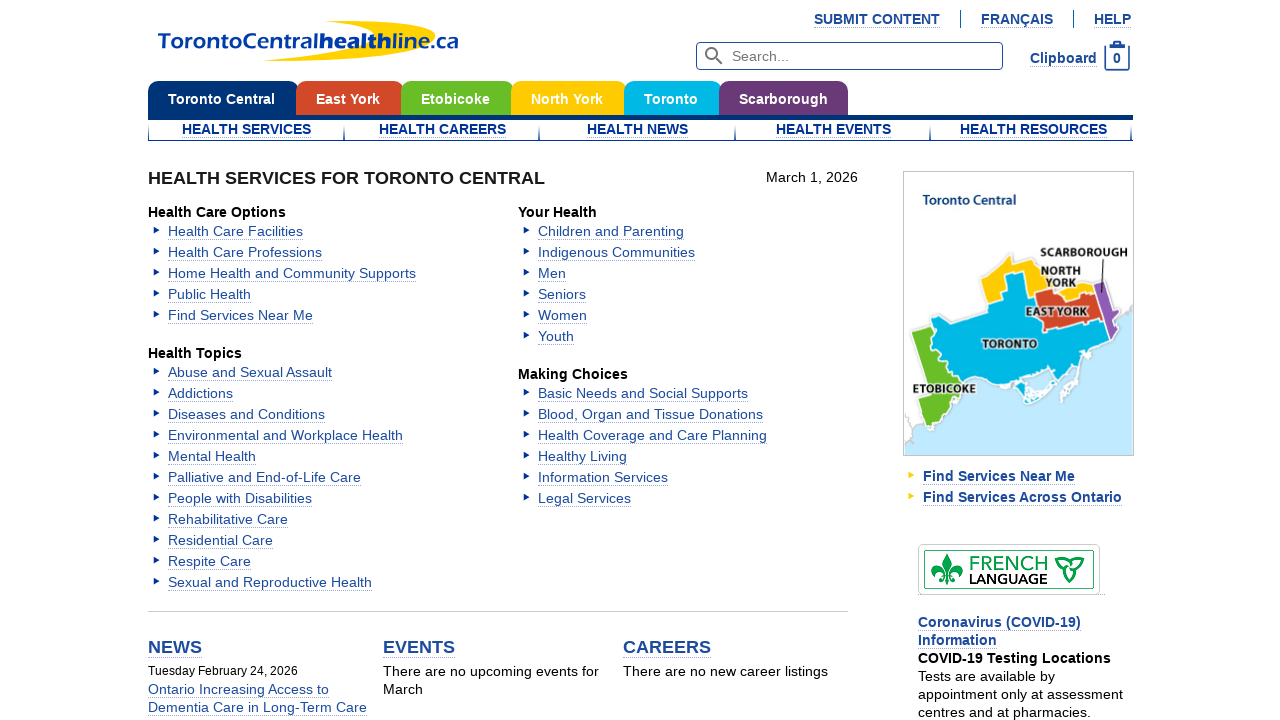

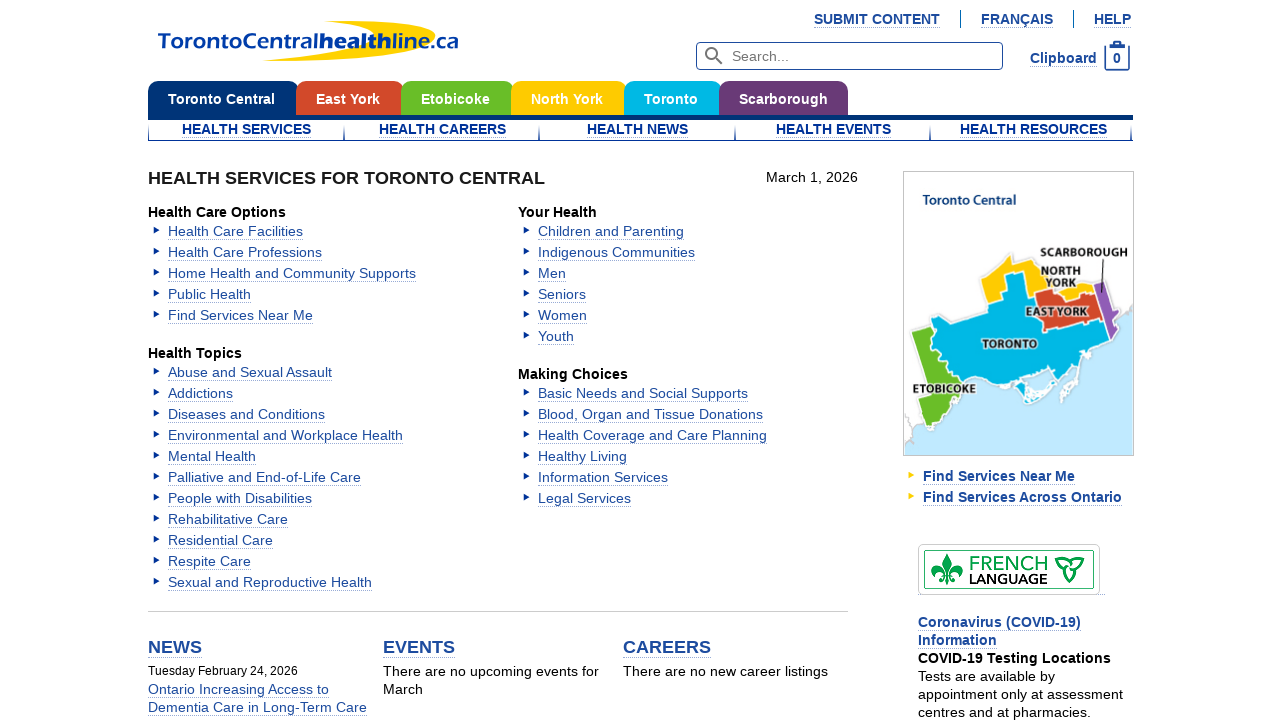